Tests the text box form on demoqa.com by clicking on the Text Box menu item and filling out form fields including full name, email, current address, and permanent address, then submitting the form.

Starting URL: https://demoqa.com/elements

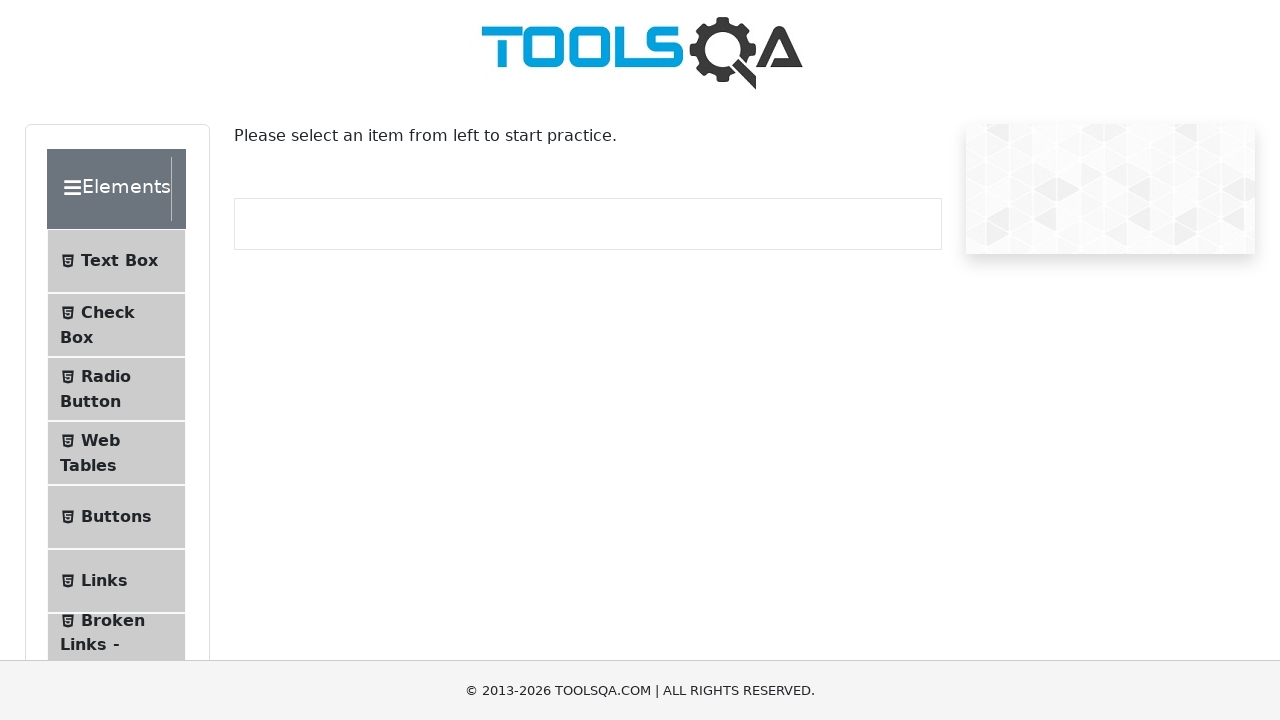

Text Box menu item became visible
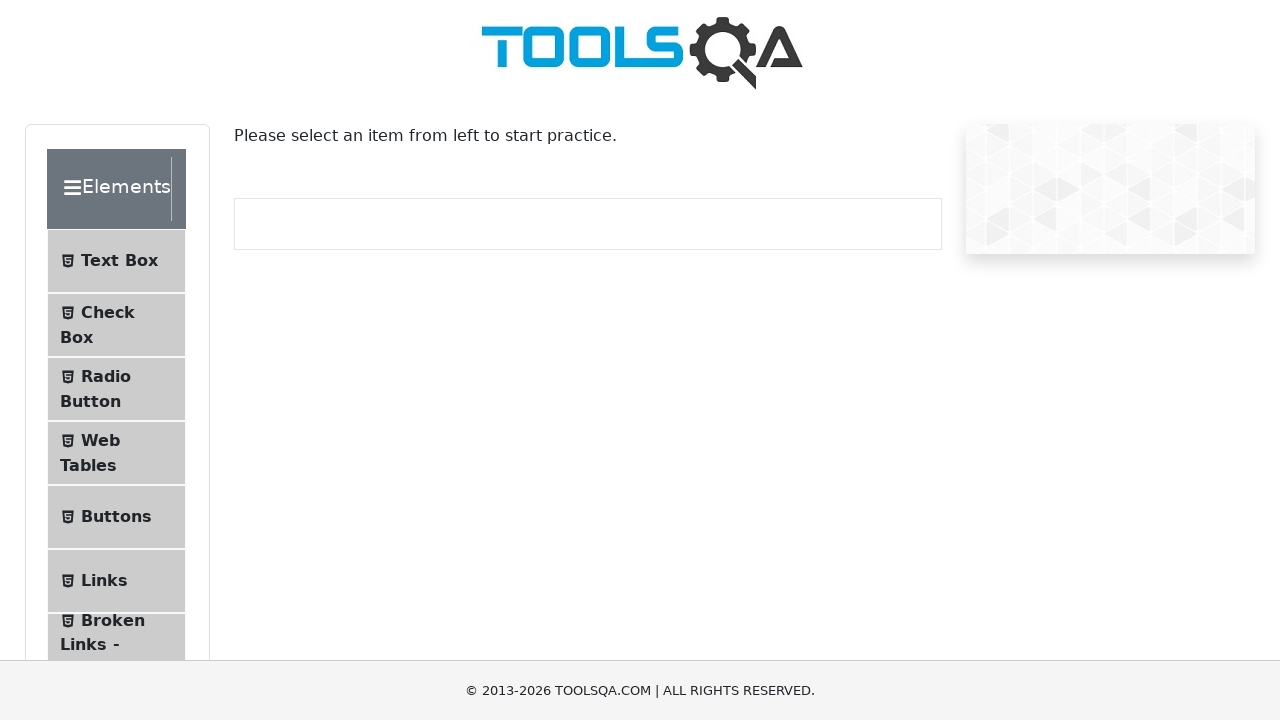

Clicked on Text Box menu item at (116, 261) on #item-0
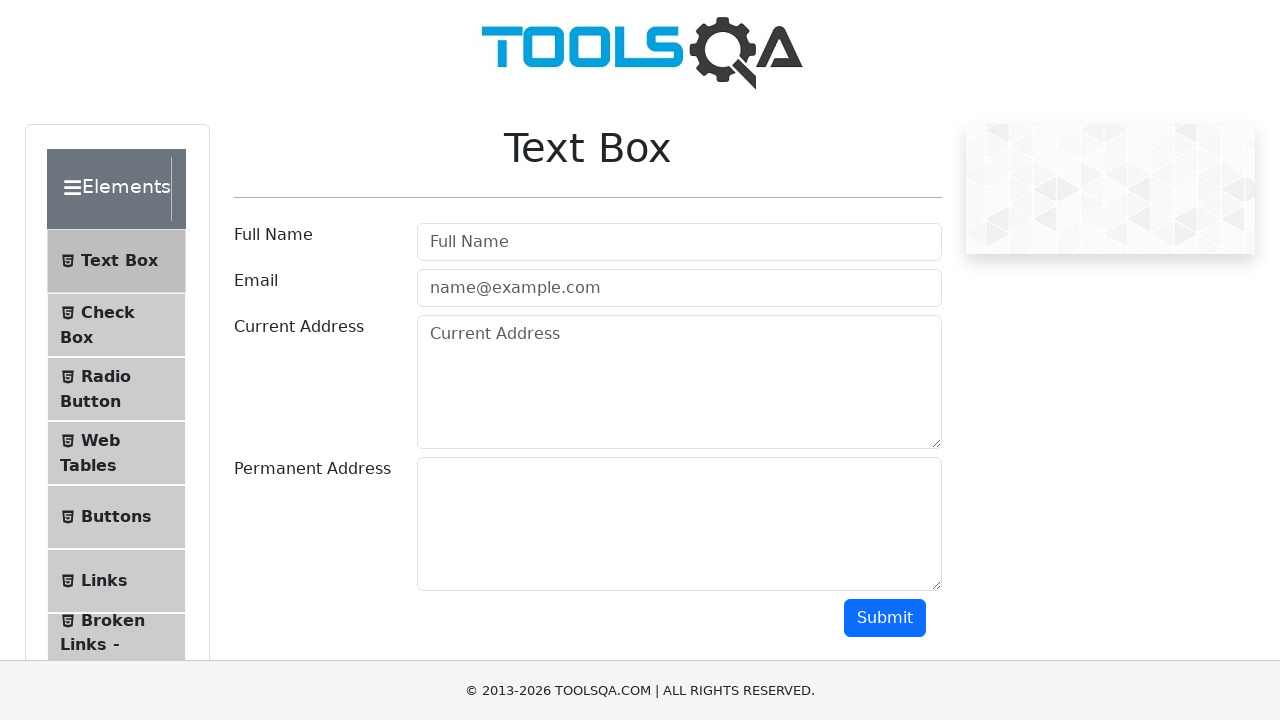

Full name input field became visible
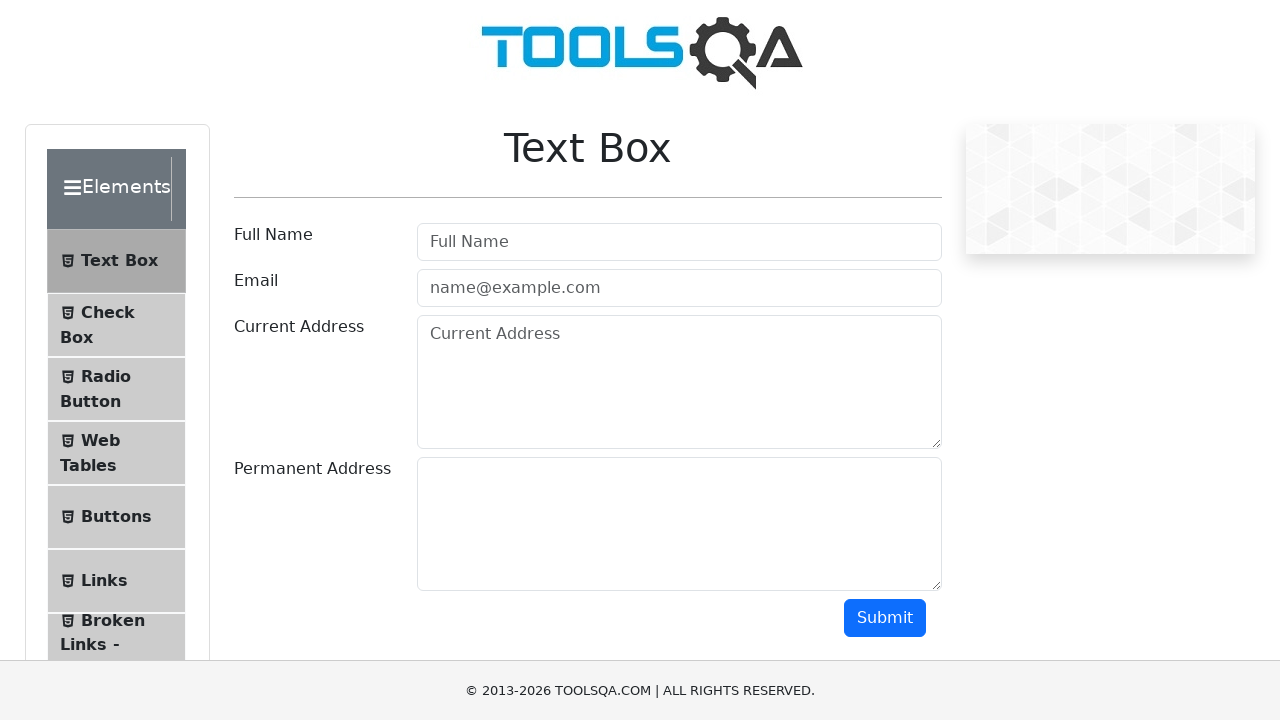

Filled full name field with 'Sarah Mitchell' on #userName
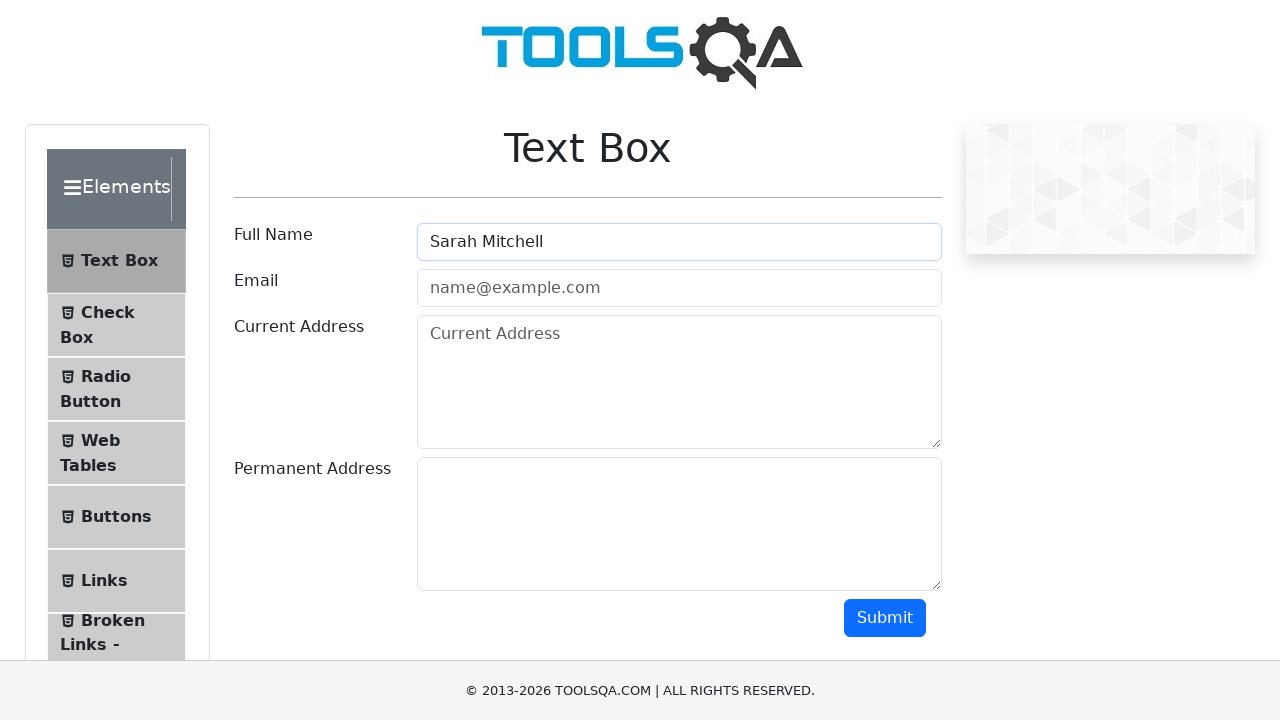

Filled email field with 'sarah.mitchell@example.com' on #userEmail
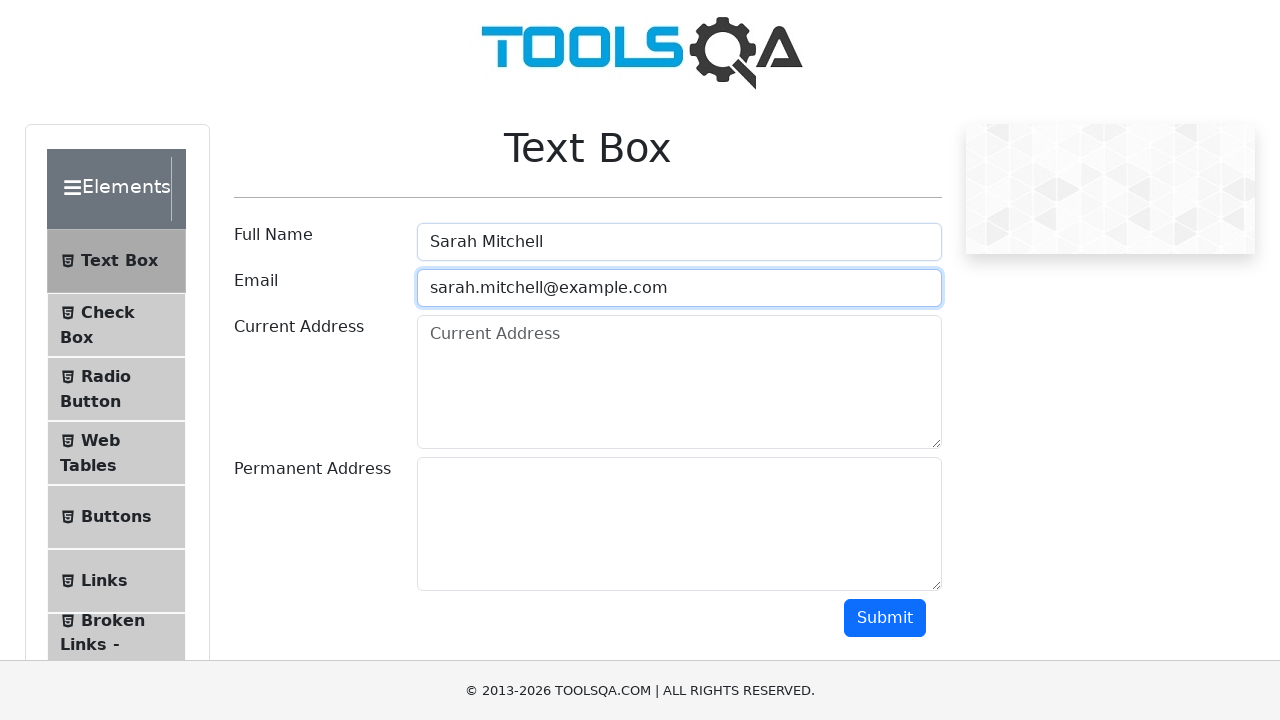

Filled current address field with '456 Oak Avenue, Chicago, IL 60601' on #currentAddress
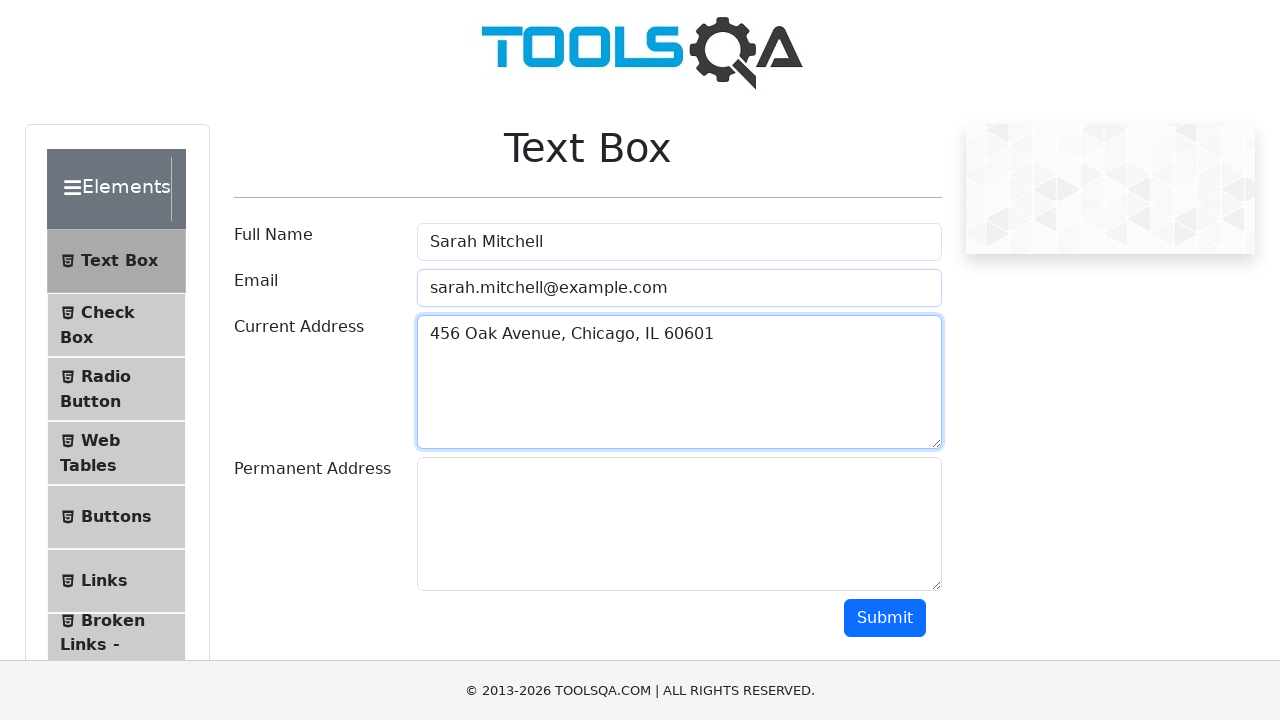

Filled permanent address field with '789 Pine Street, Boston, MA 02101' on #permanentAddress
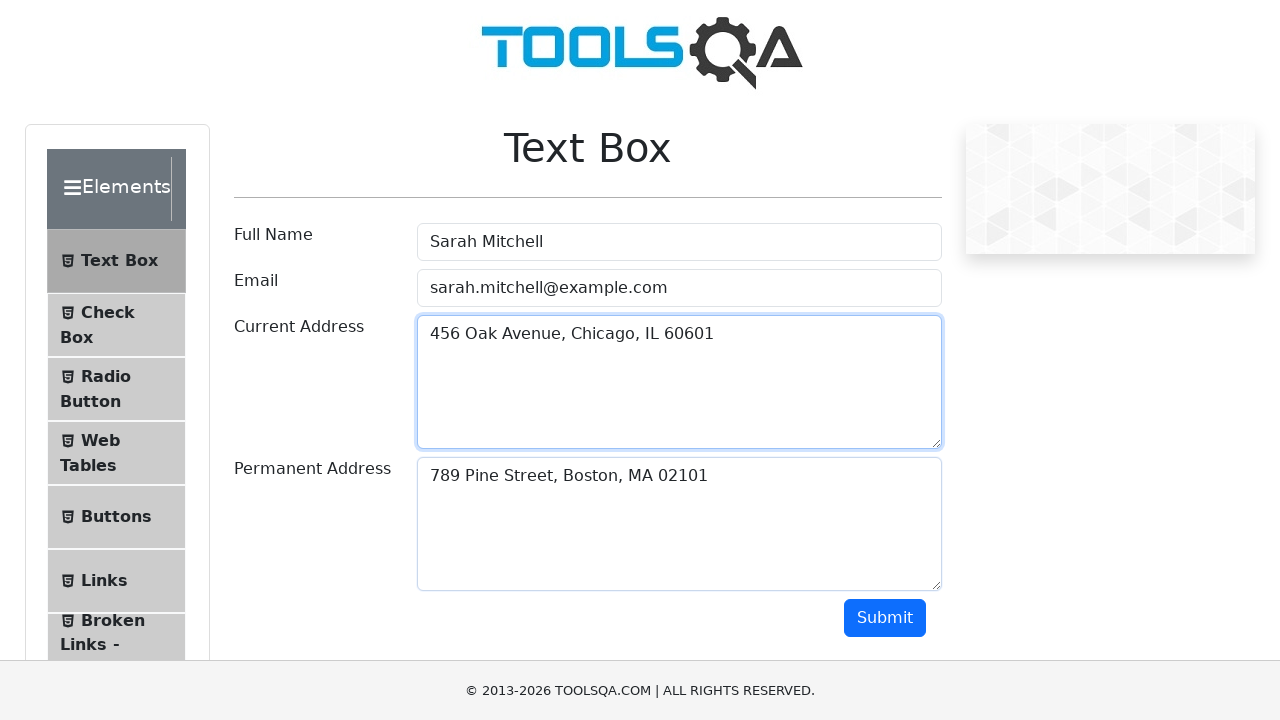

Clicked submit button to submit the form at (885, 618) on #submit
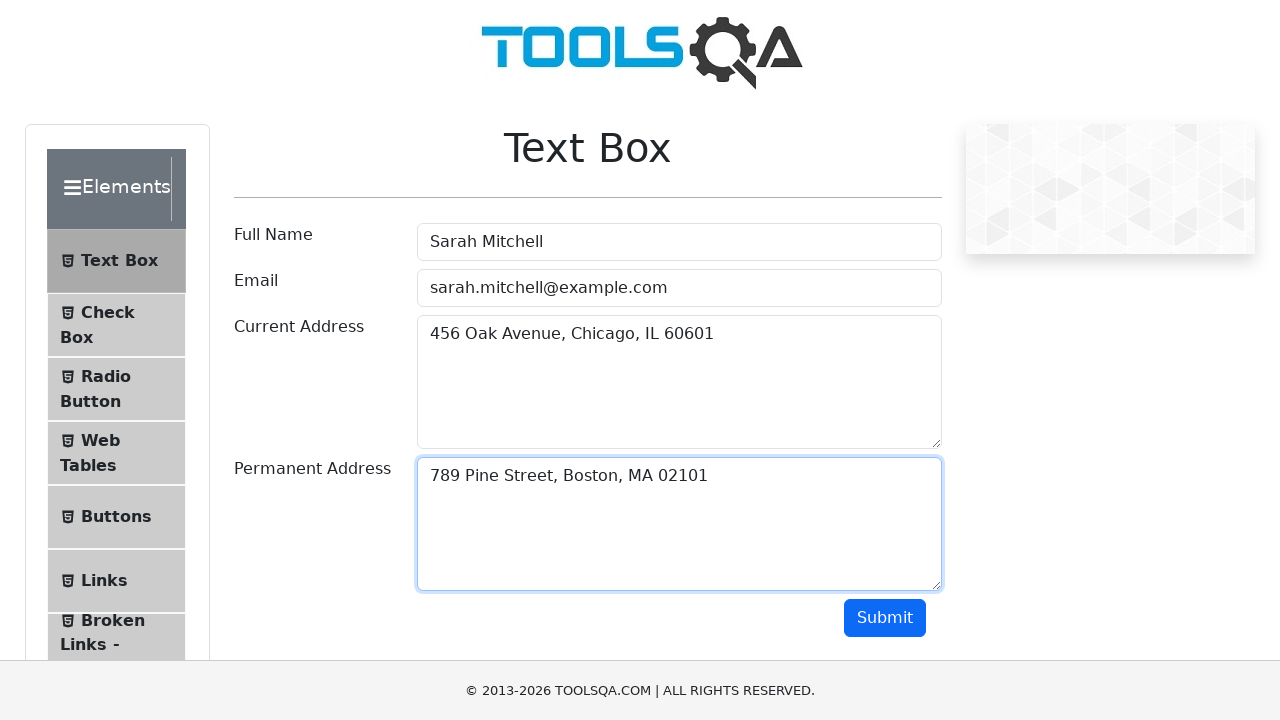

Form submission output appeared on page
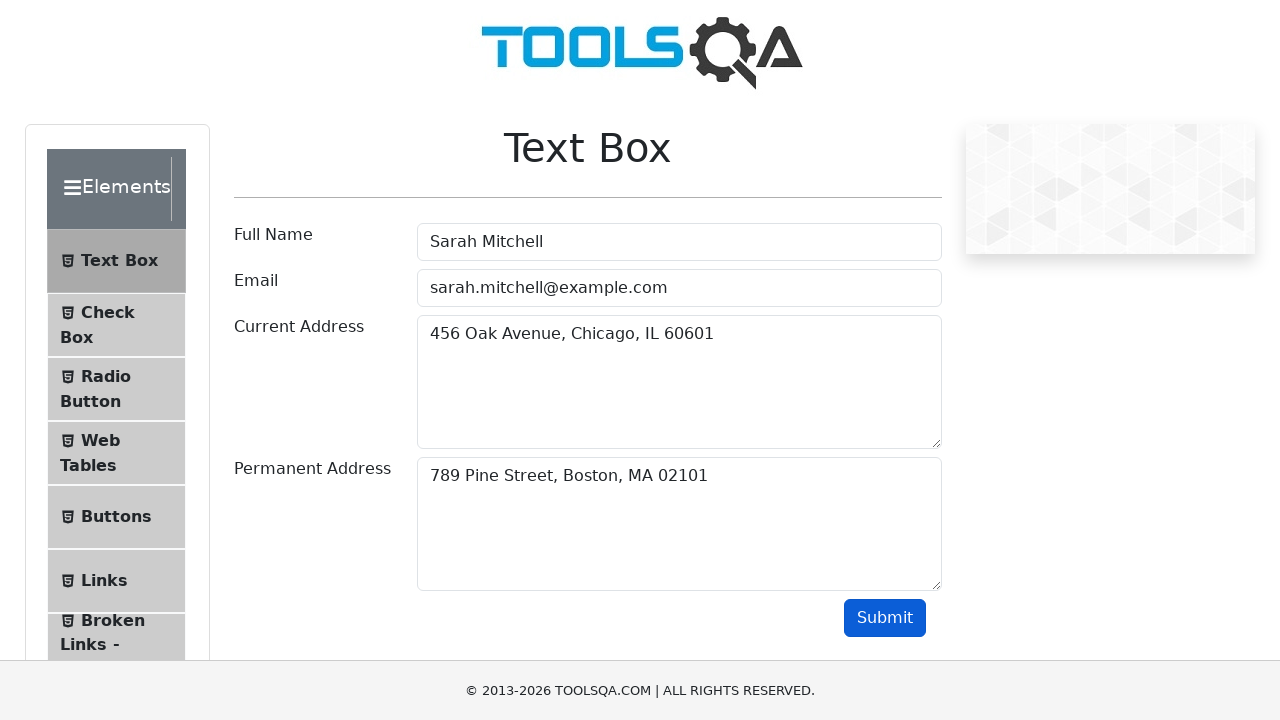

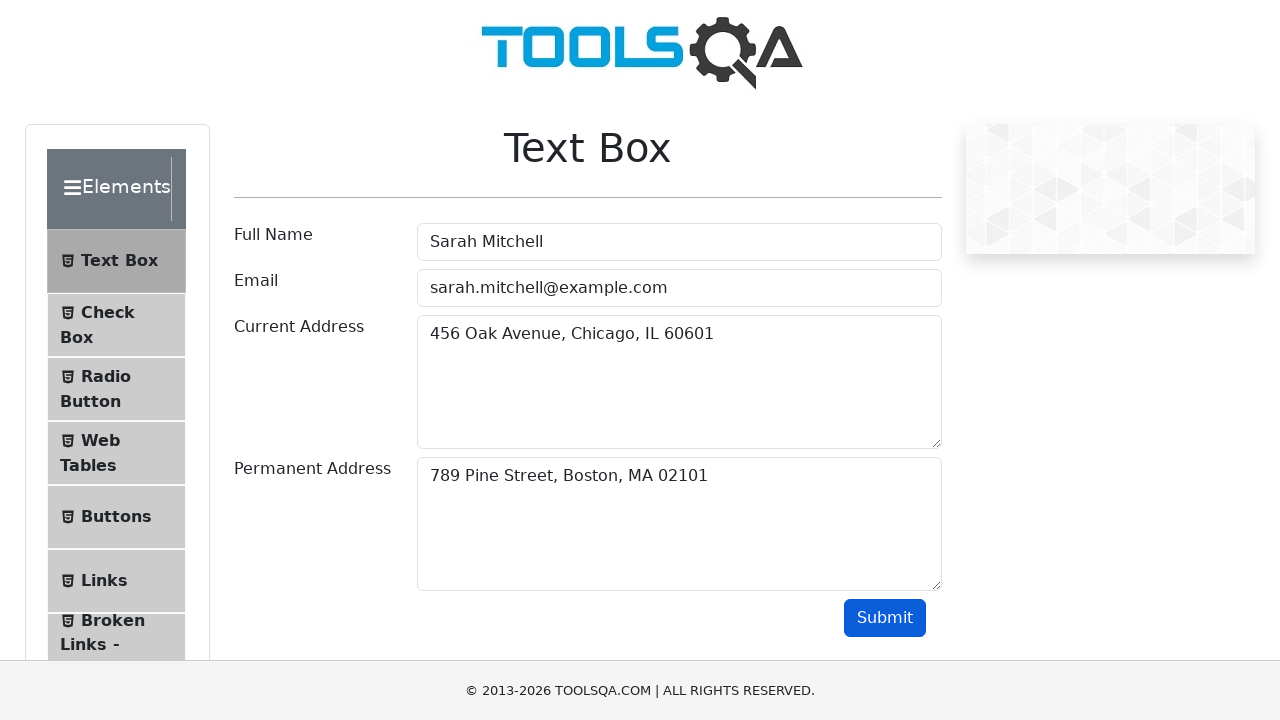